Validates clicking 'Log In' link switches to the login form

Starting URL: https://nb-instagram.vercel.app/registration

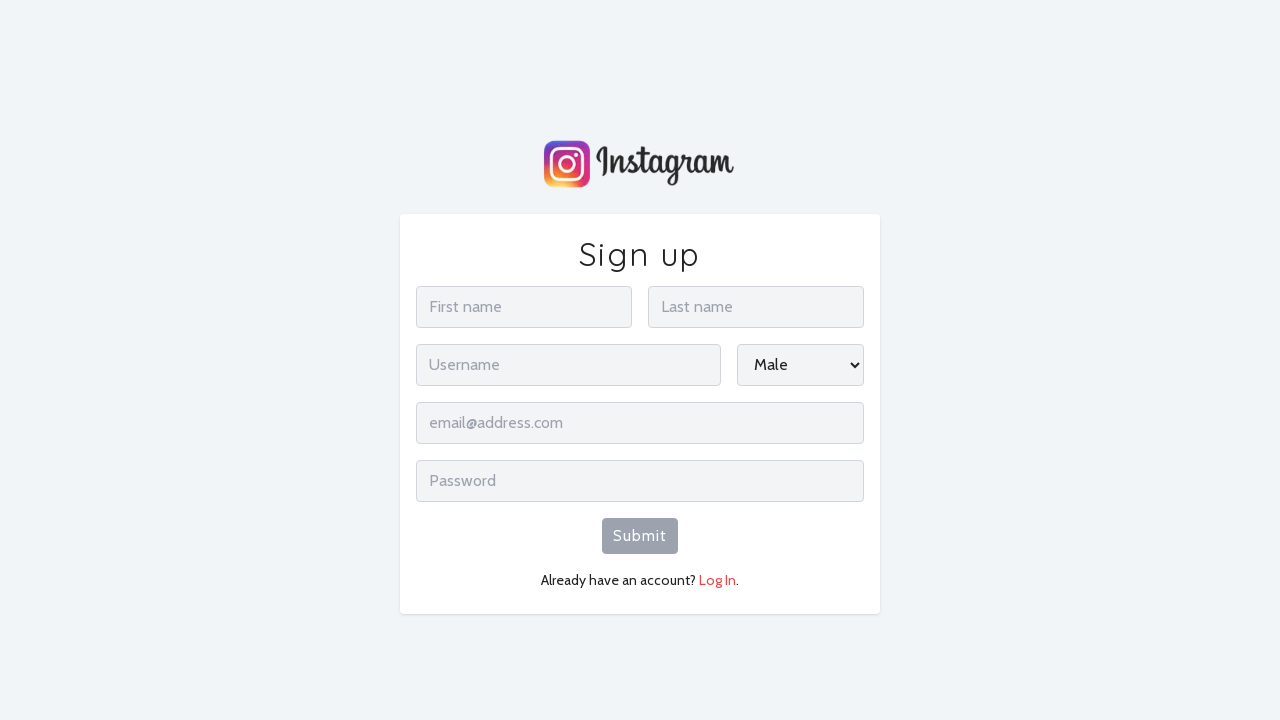

Clicked 'Log In' link on registration page at (718, 580) on span:has-text('Log In')
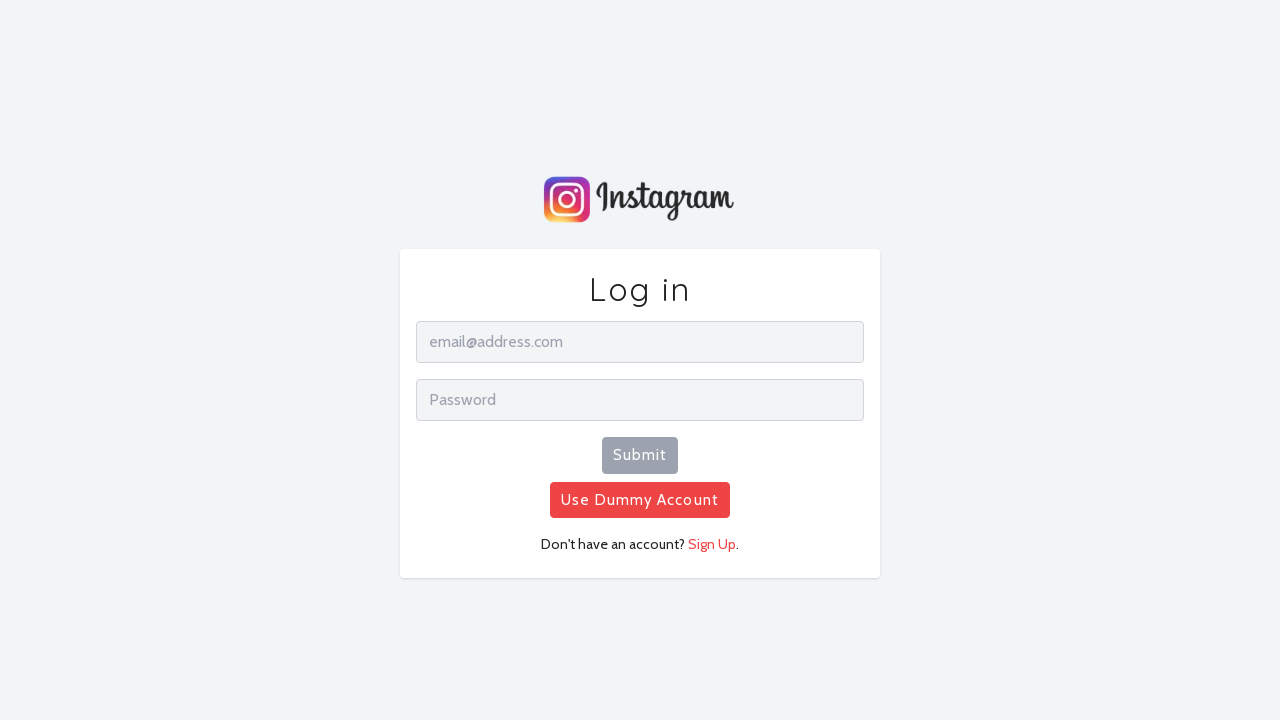

Login form is now displayed with 'Log in' heading
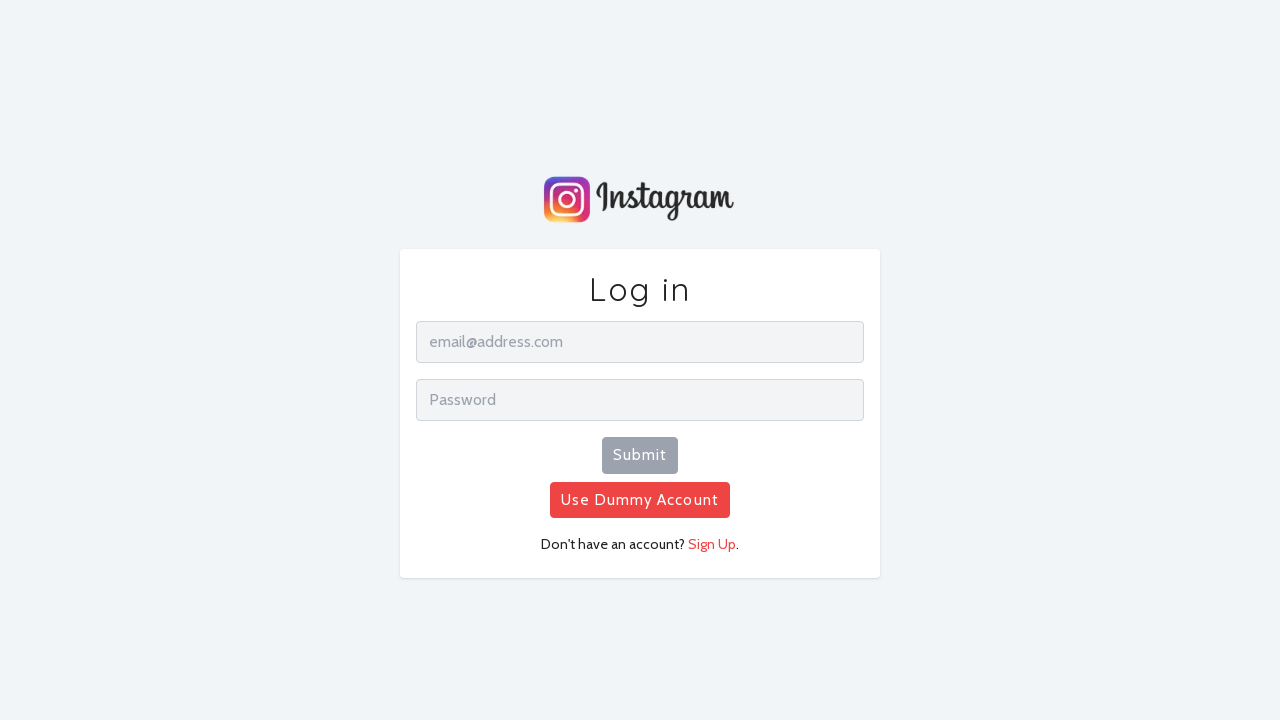

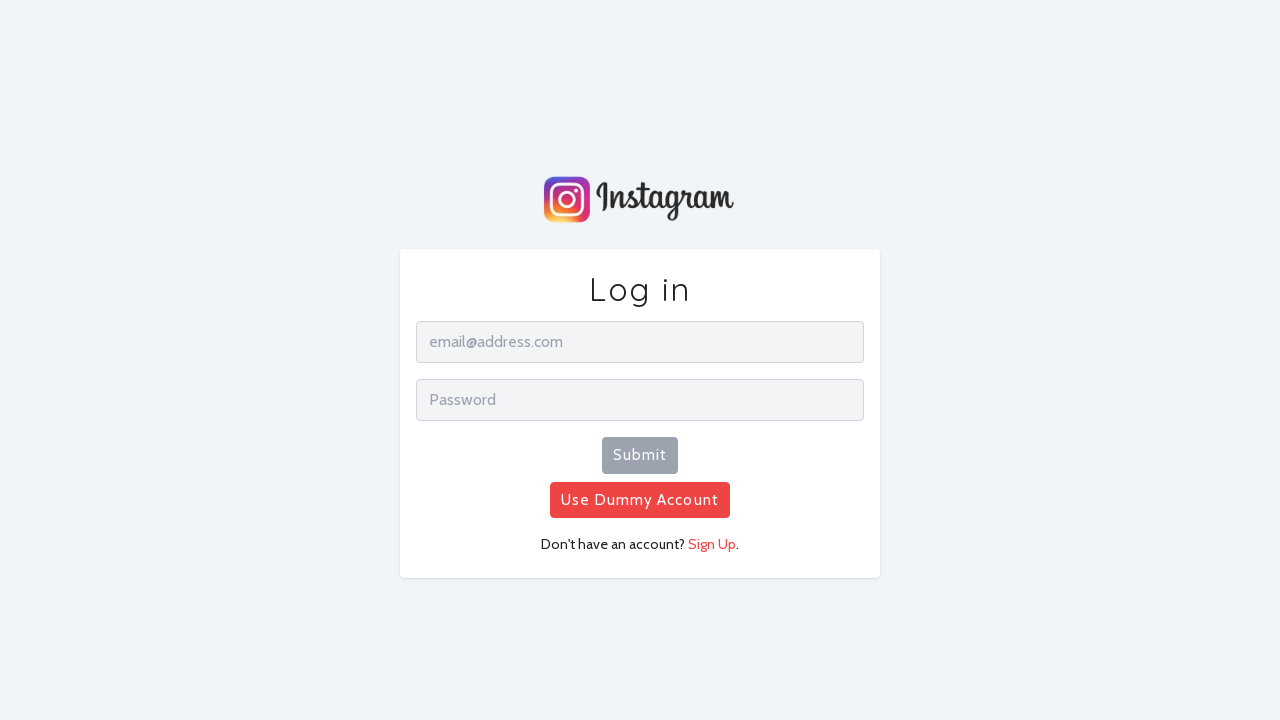